Tests job posting functionality by filling out a job posting form with various fields including title, type, description, and company details, then submitting and verifying the post

Starting URL: https://alchemy.hguy.co/jobs

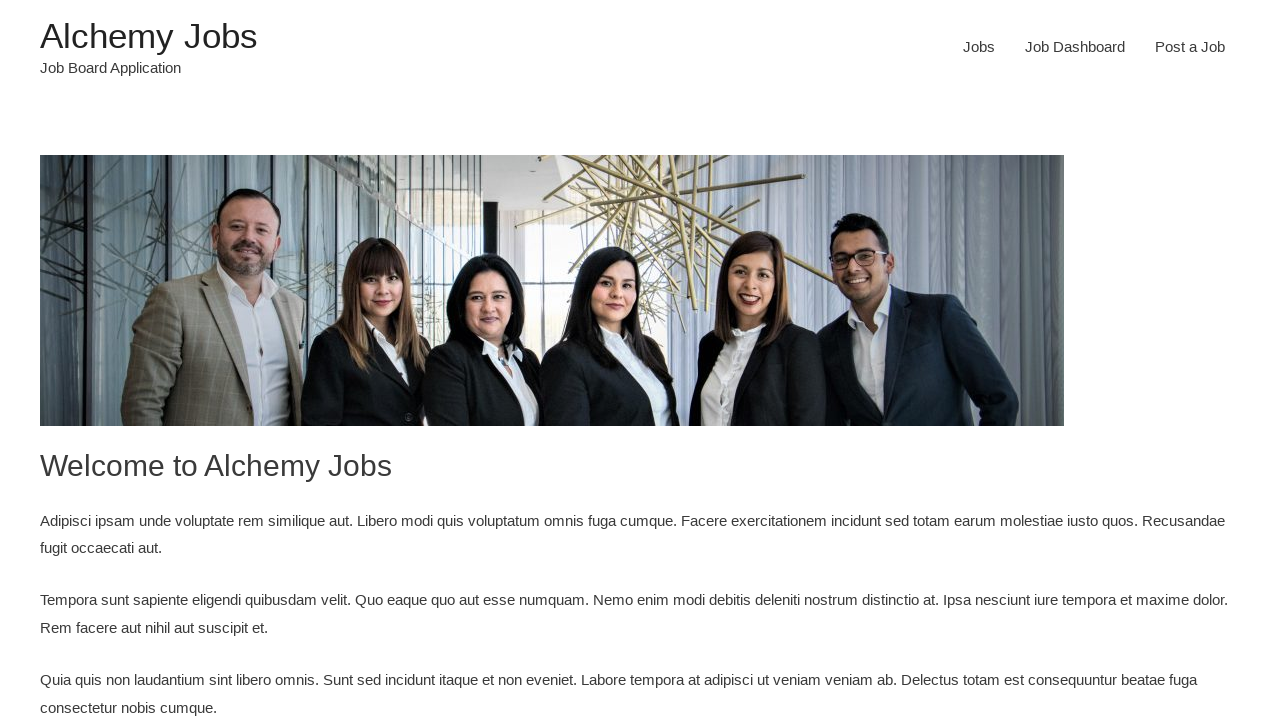

Clicked 'Post a Job' link at (1190, 47) on a[href='https://alchemy.hguy.co/jobs/post-a-job/']
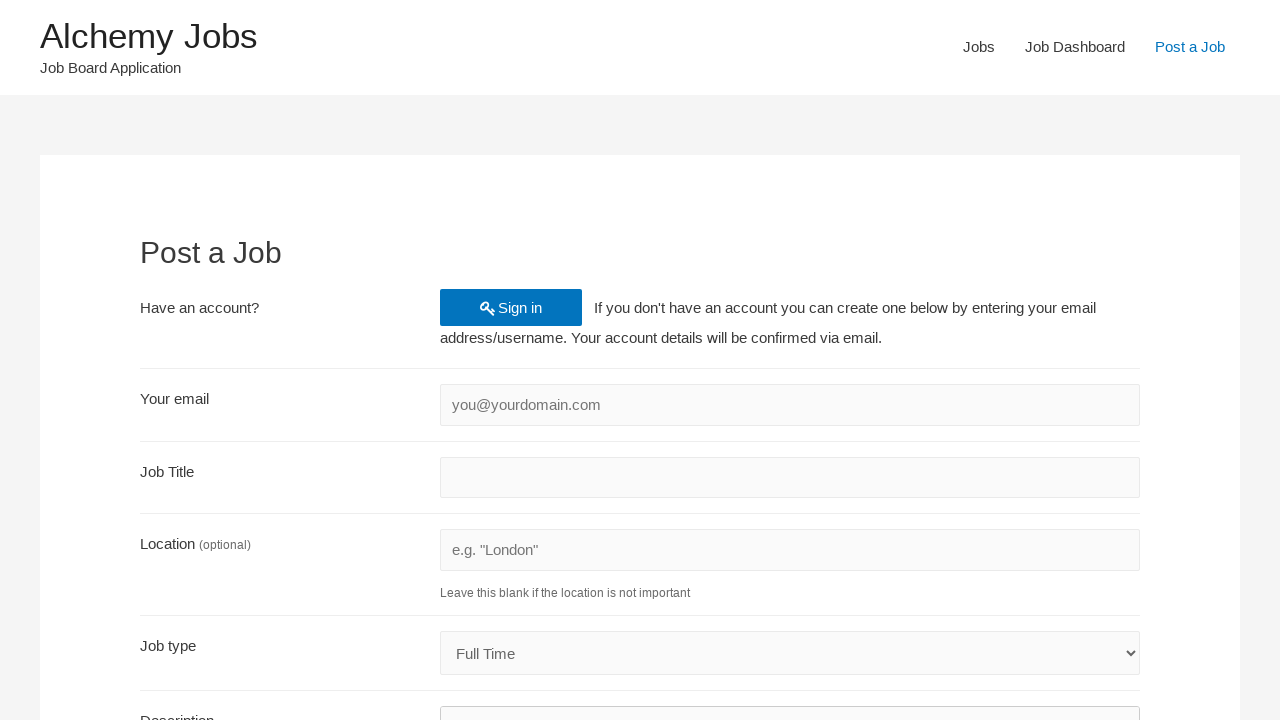

Filled in account creation email on #create_account_email
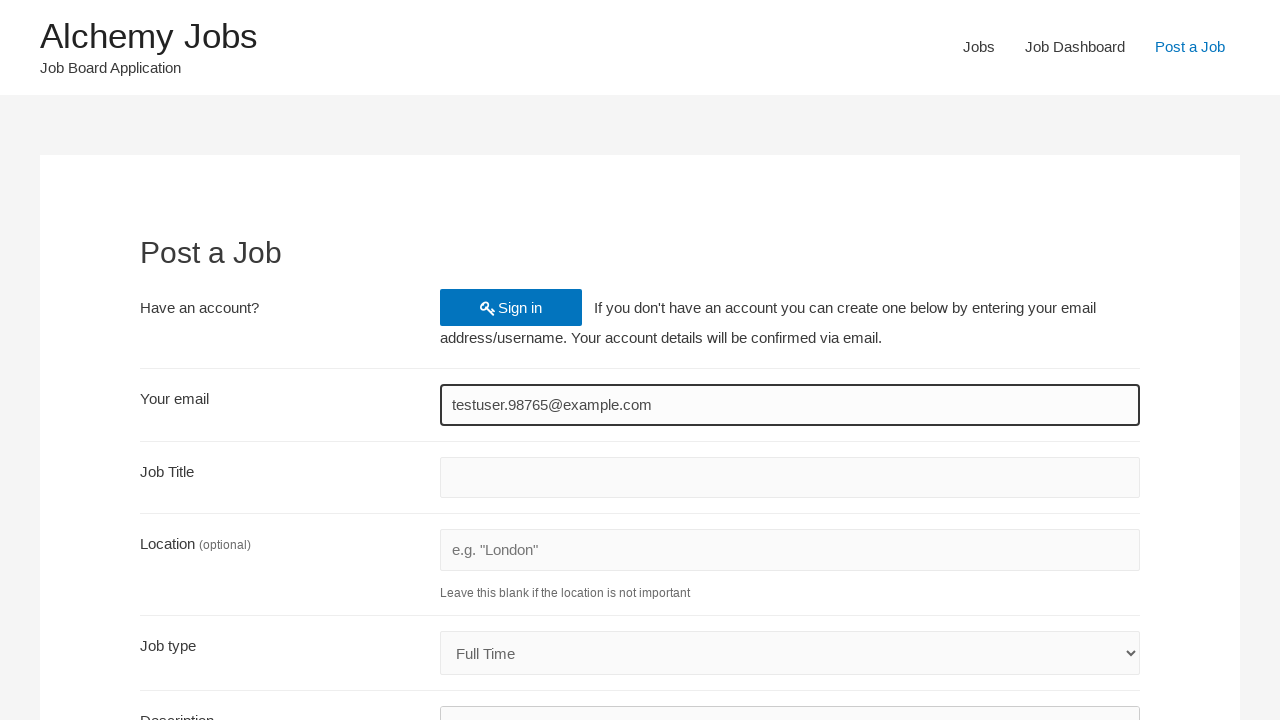

Filled in job title as 'QA Engineer' on #job_title
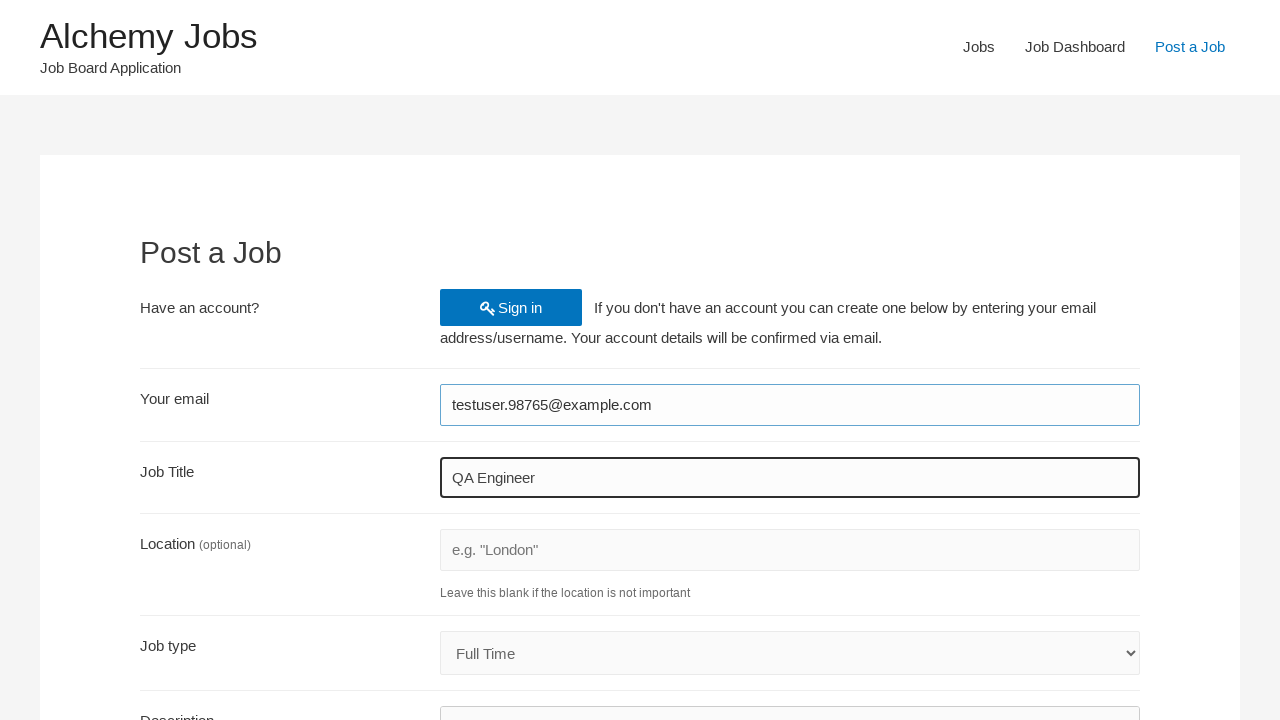

Selected 'Full Time' job type from dropdown on select[name='job_type']
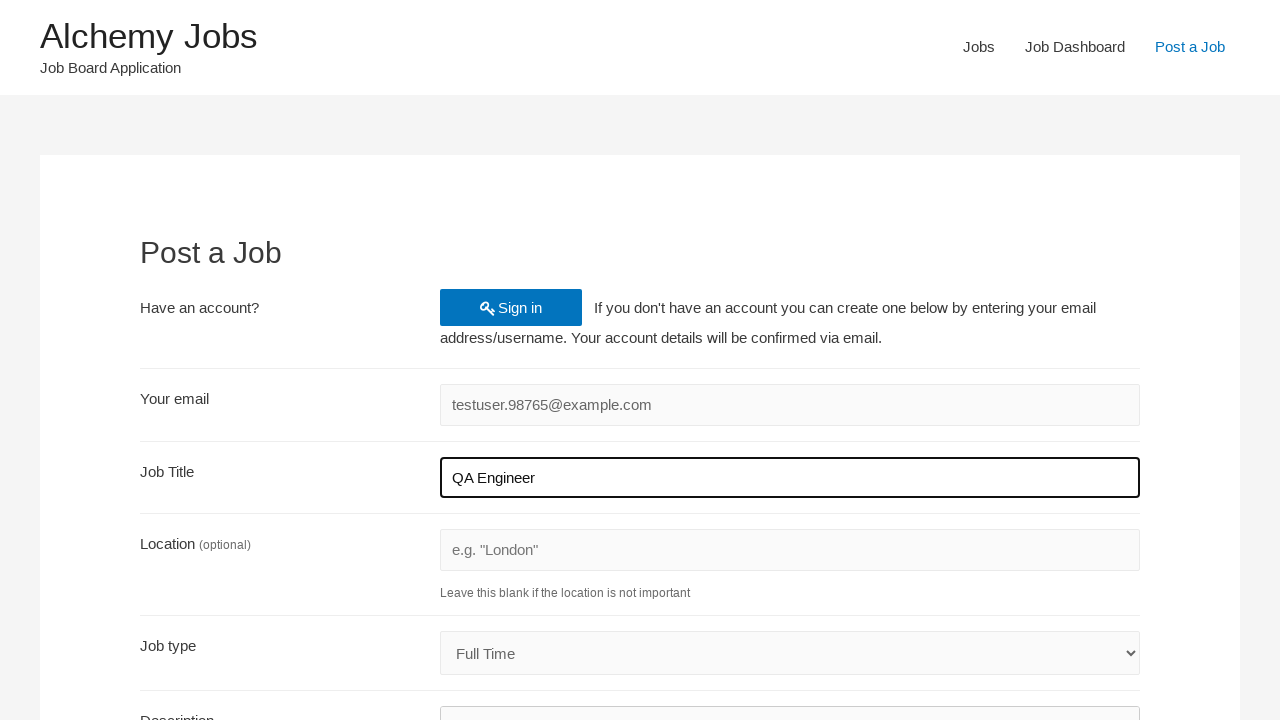

Filled job description in iframe on iframe >> nth=0 >> internal:control=enter-frame >> #tinymce
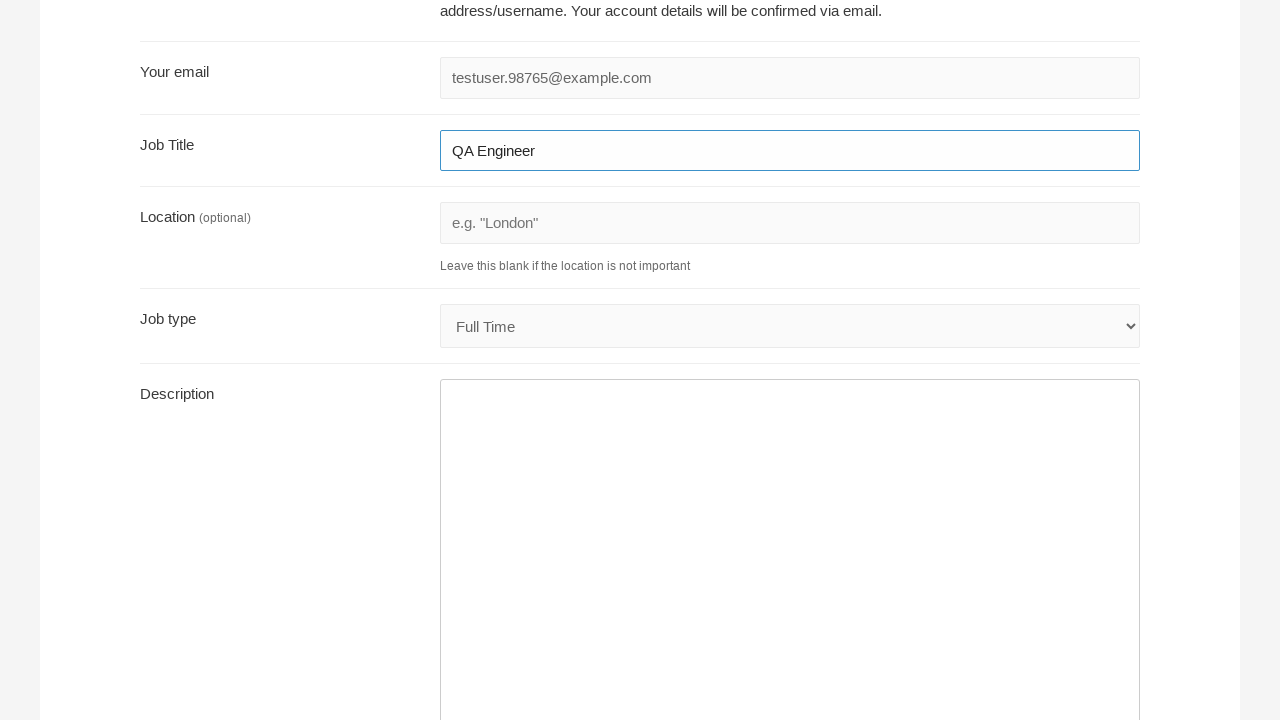

Filled in application email on #application
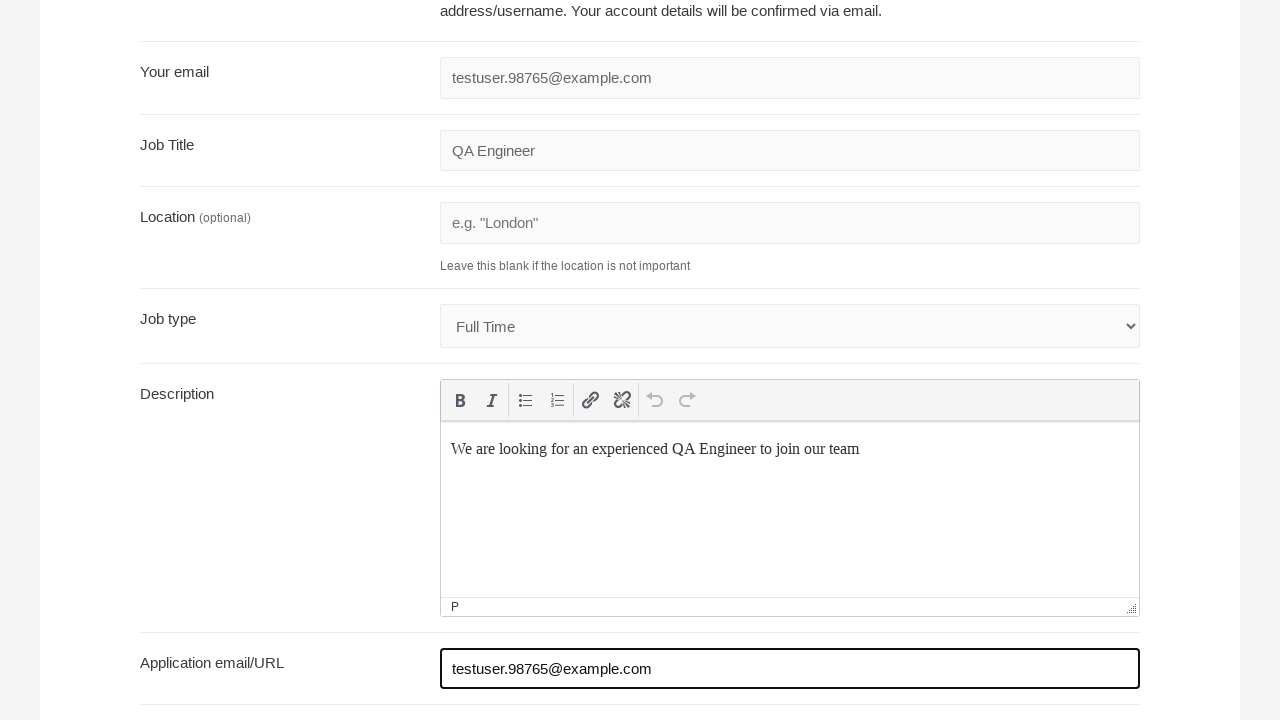

Filled in company name as 'Tech Solutions Inc' on #company_name
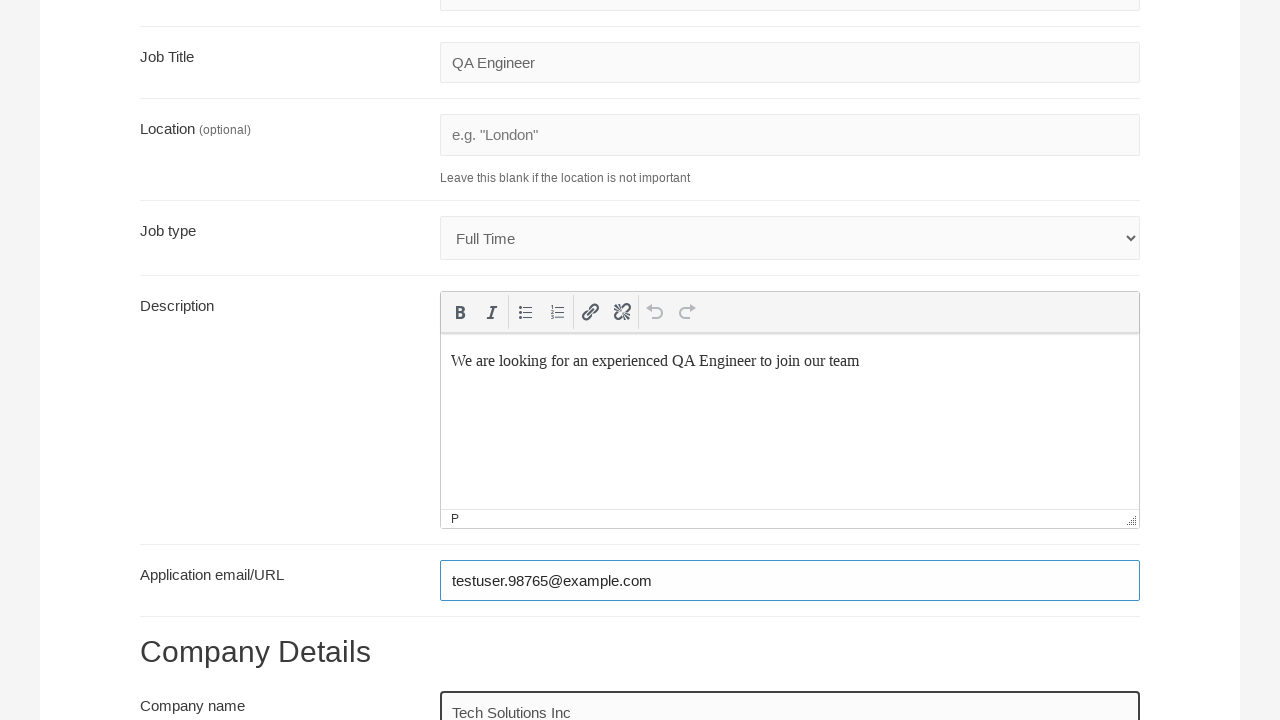

Submitted job posting form at (207, 532) on input[name='submit_job']
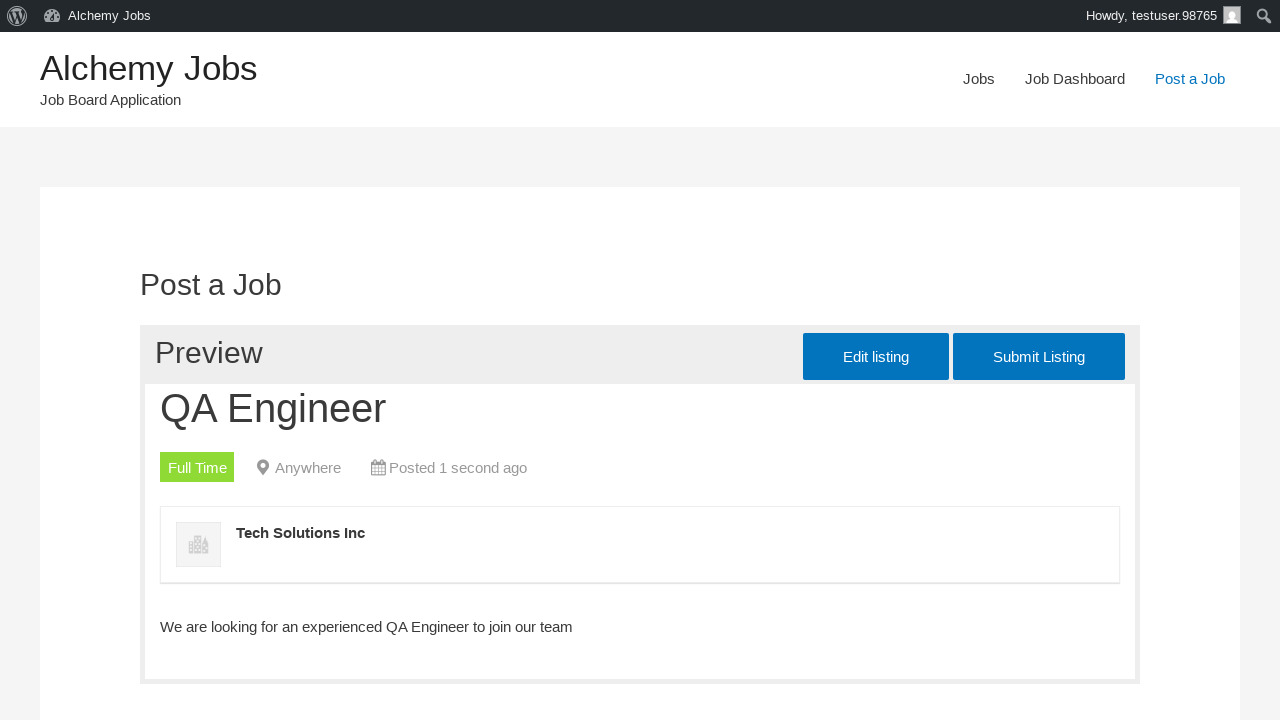

Clicked preview submit button at (1039, 357) on #job_preview_submit_button
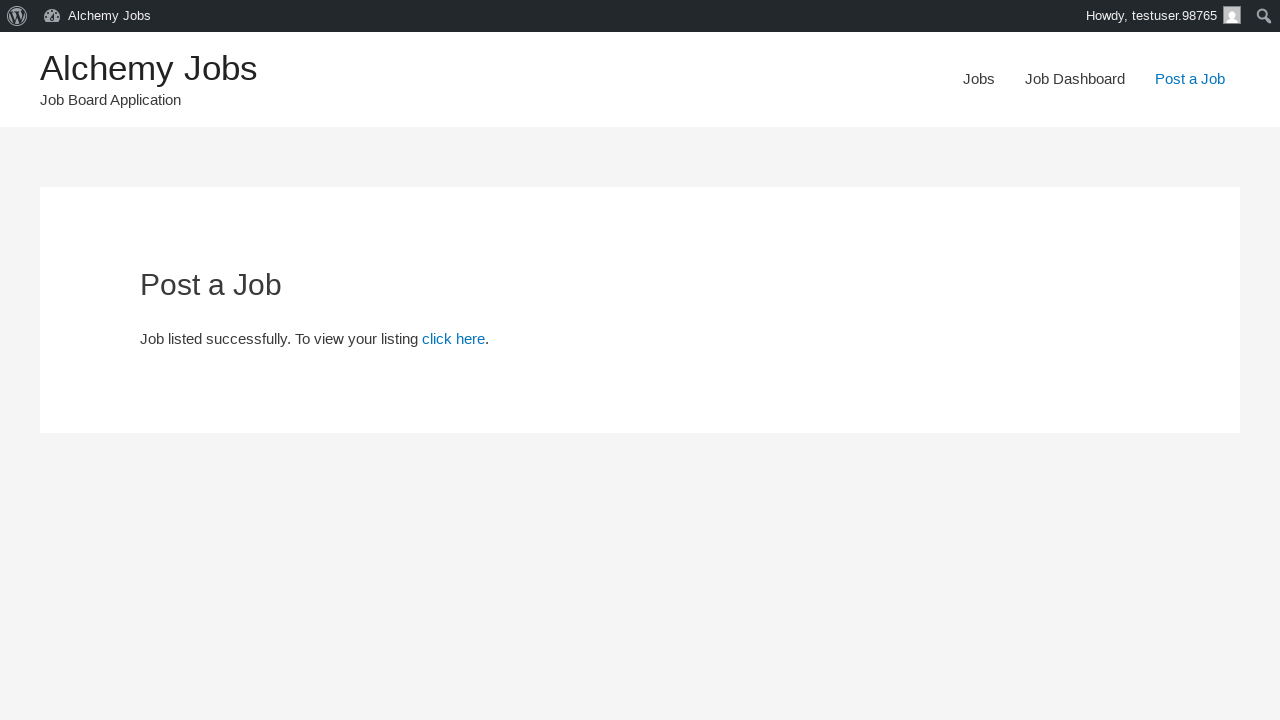

Clicked confirmation link at (454, 339) on .entry-content a:has-text('click here')
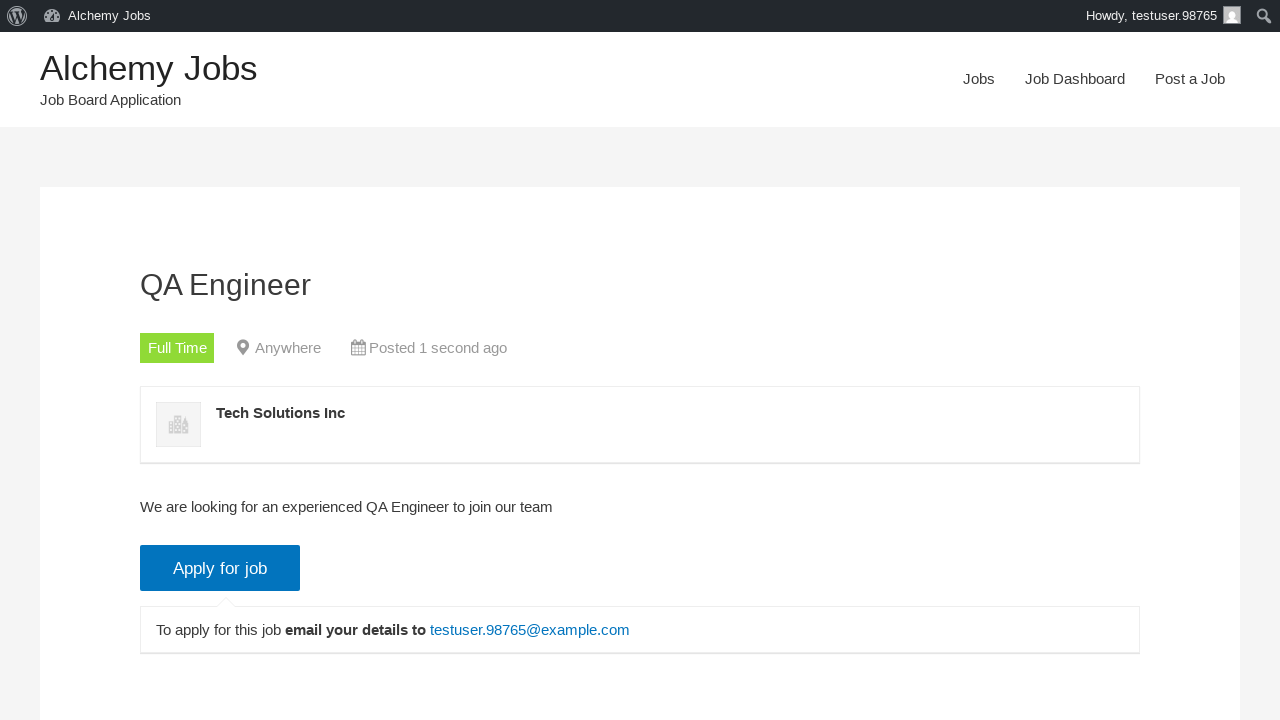

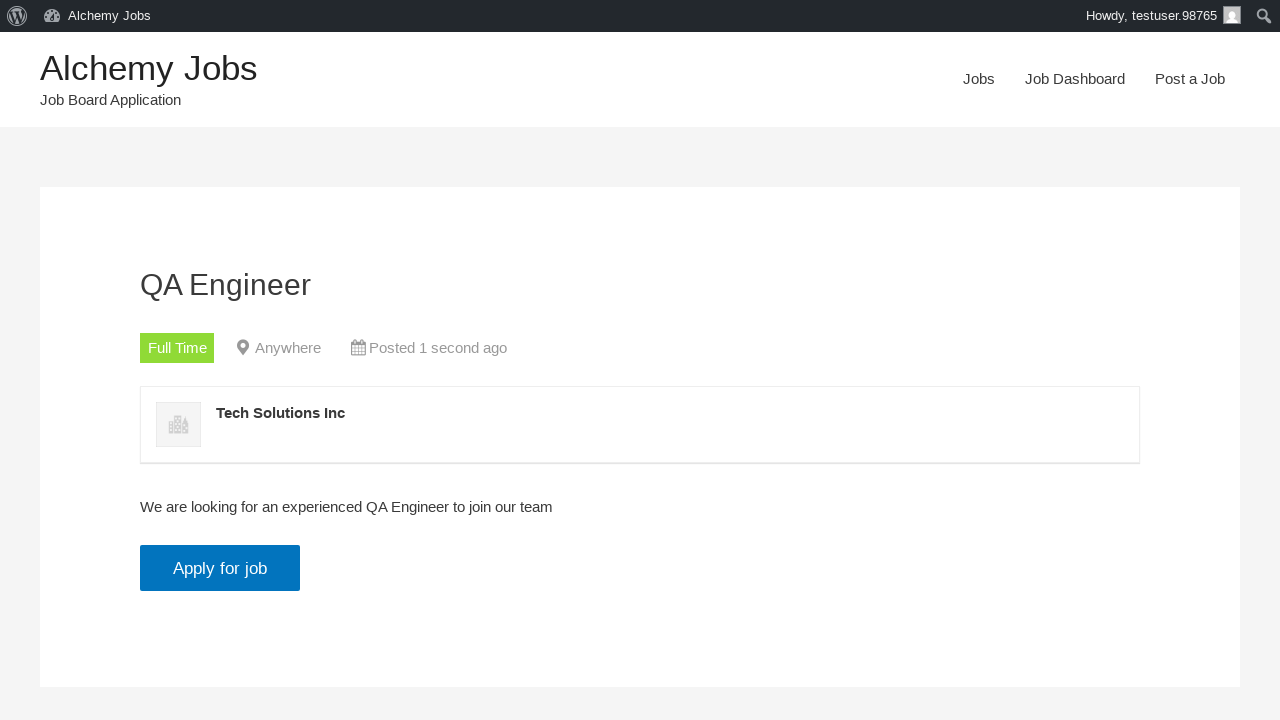